Fills out a registration form with various fields including name, email, gender, hobbies, skills, country, and date of birth

Starting URL: https://demo.automationtesting.in/Register.html

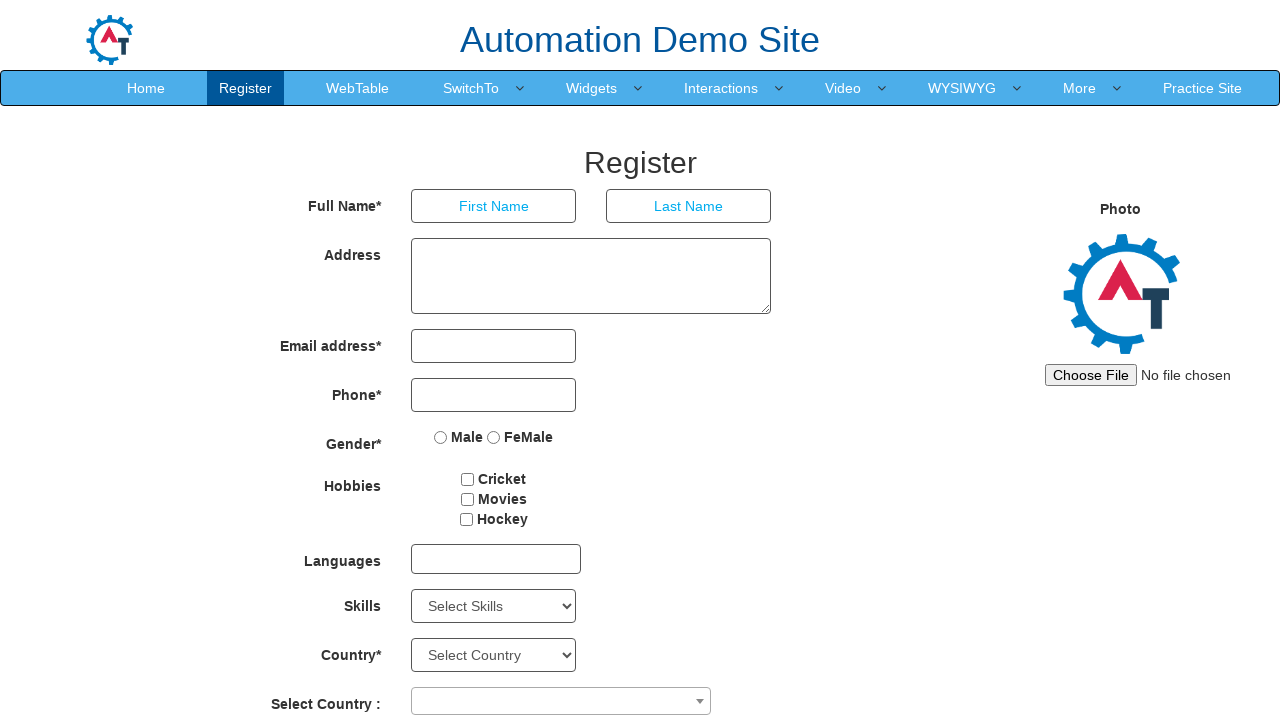

Filled first name field with 'John' on input[placeholder='First Name']
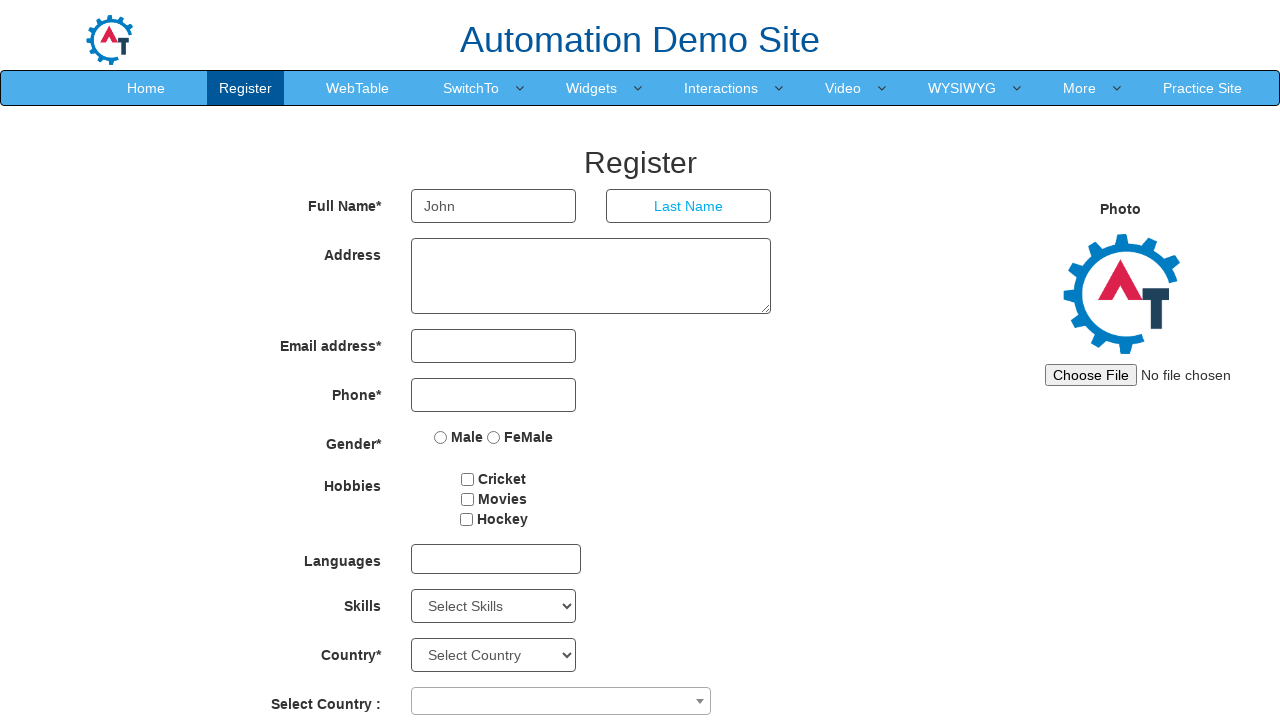

Filled last name field with 'Smith' on input[placeholder='Last Name']
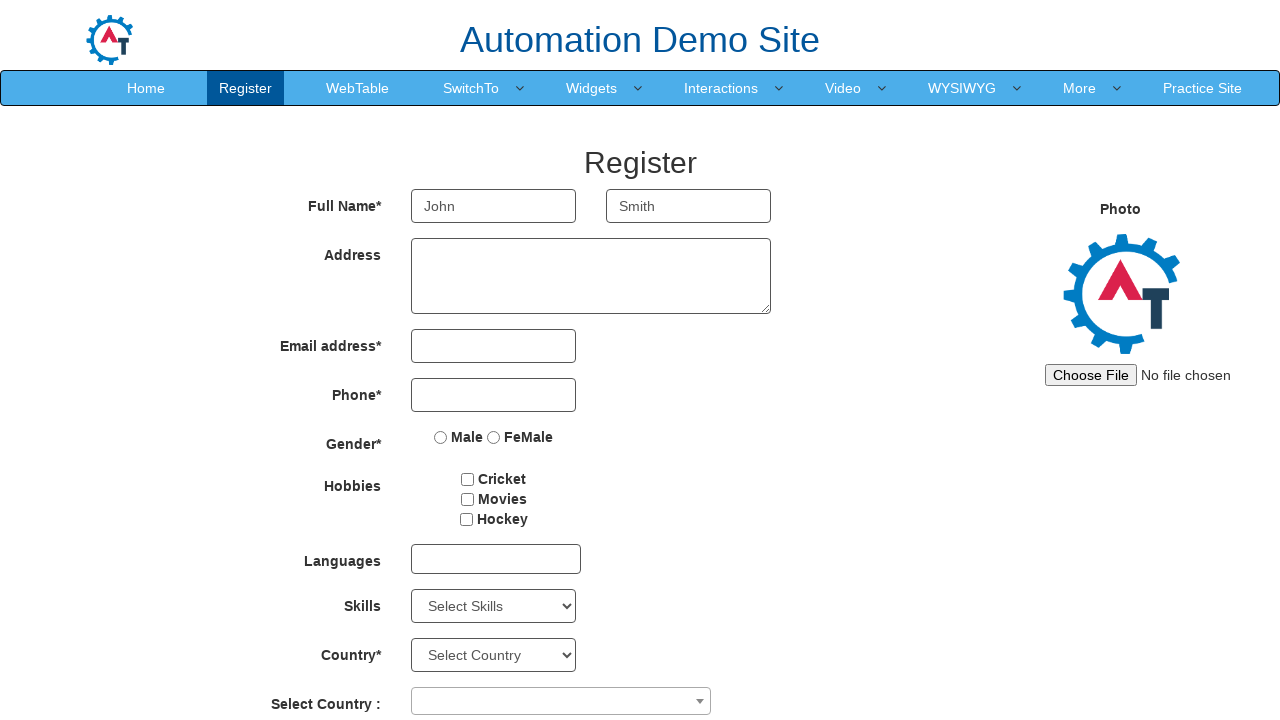

Filled address field with '123 Test Street, Test City' on textarea[ng-model='Adress']
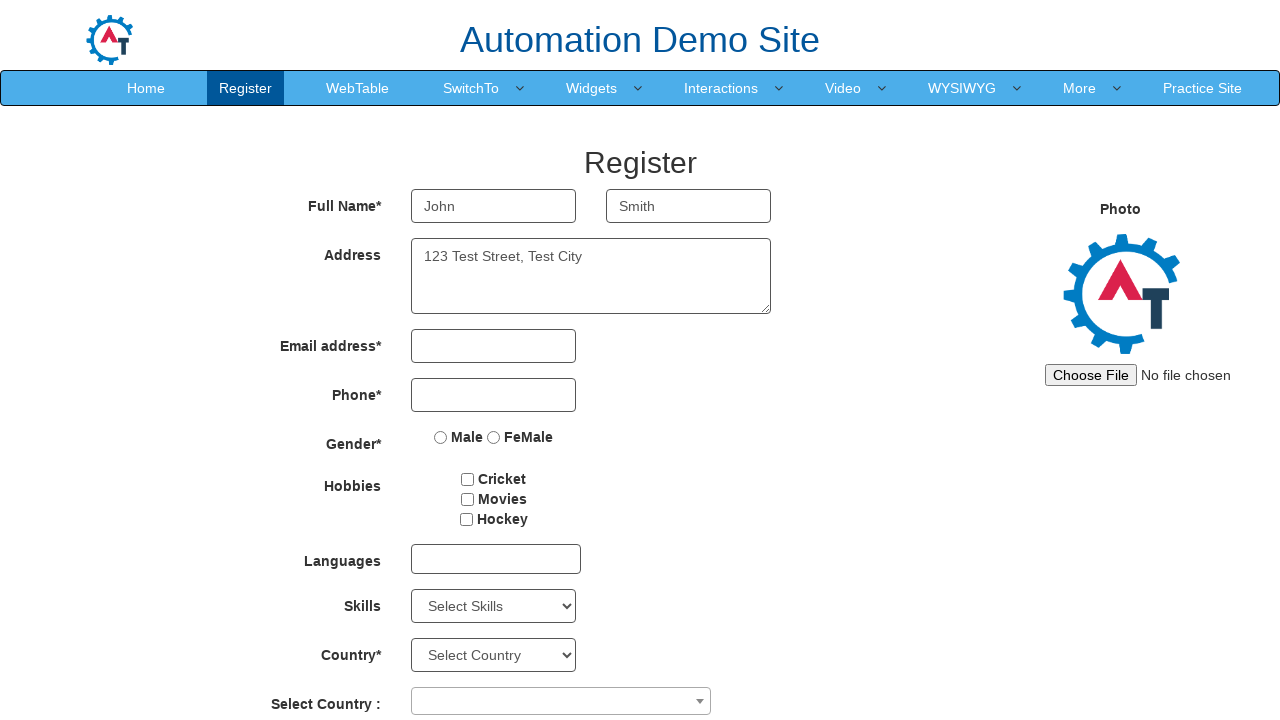

Filled email field with 'john.smith@example.com' on input[type='email']
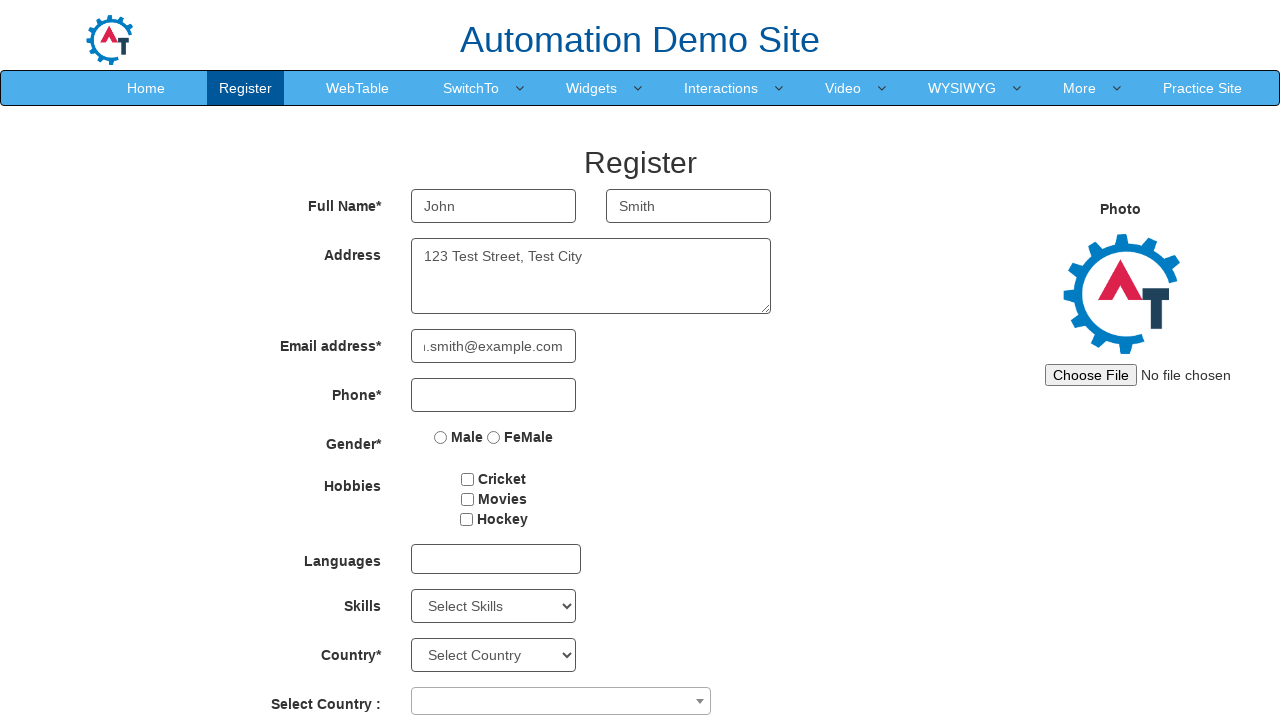

Selected 'Male' gender radio button at (441, 437) on input[value='Male']
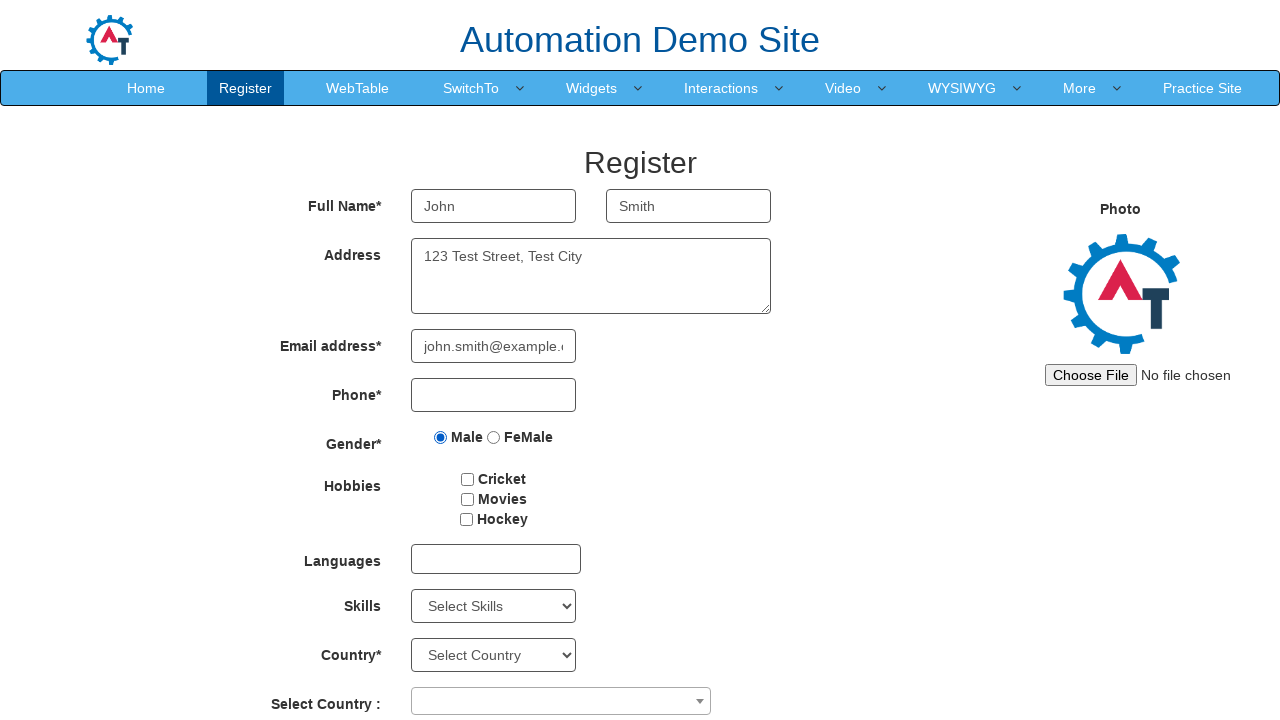

Selected 'Cricket' hobby checkbox at (468, 479) on input[value='Cricket']
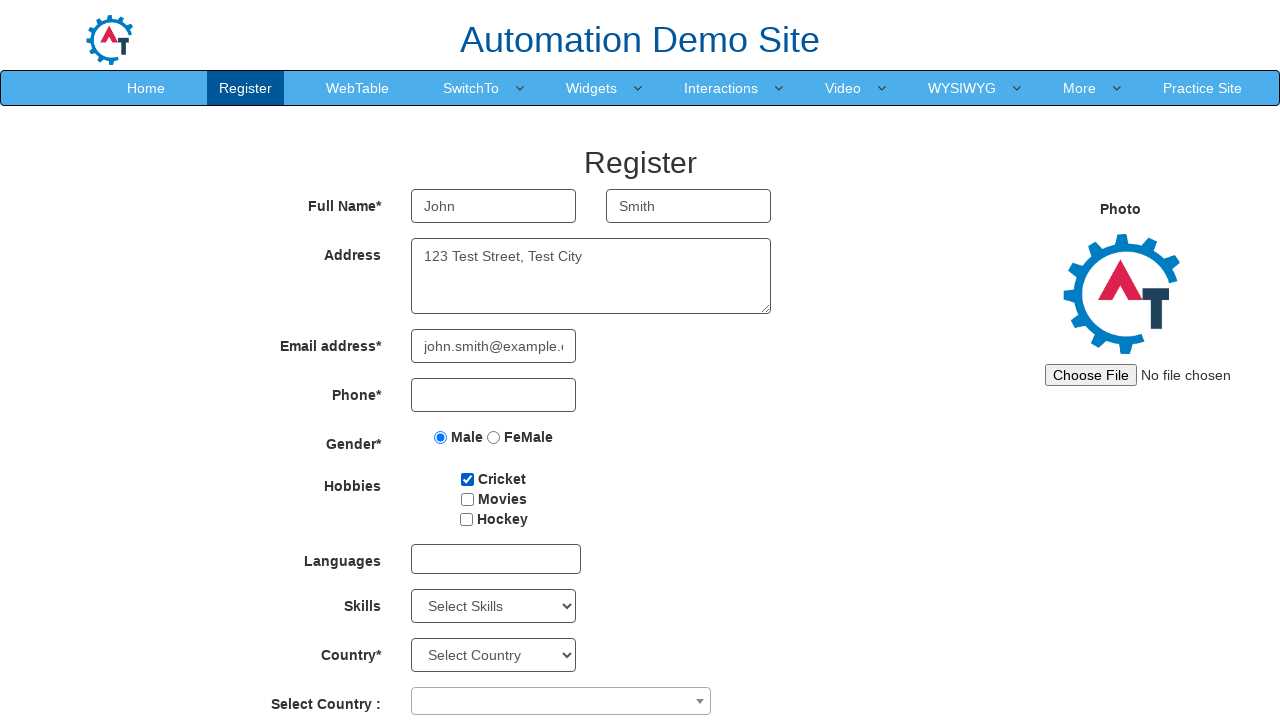

Selected 'Java' from skills dropdown on select#Skills
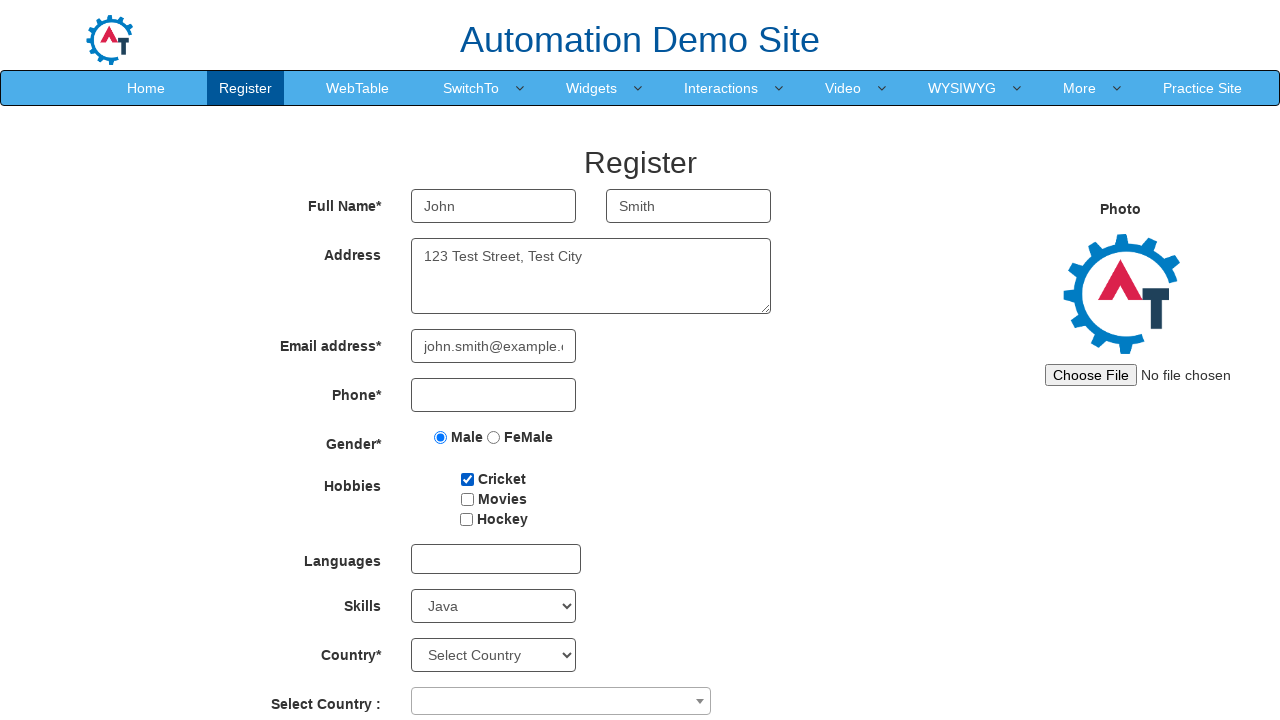

Clicked on country selector combobox at (561, 701) on span[role='combobox']
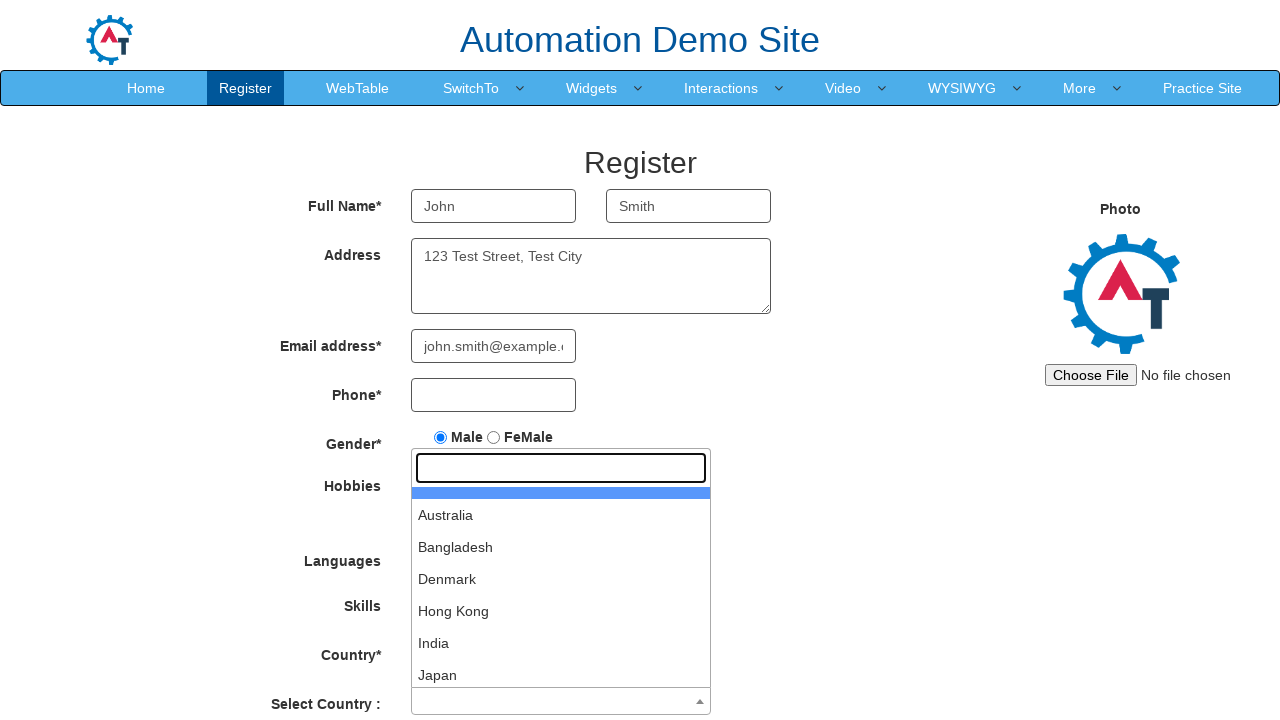

Selected 'United States' from country dropdown at (561, 671) on li:has-text('United States')
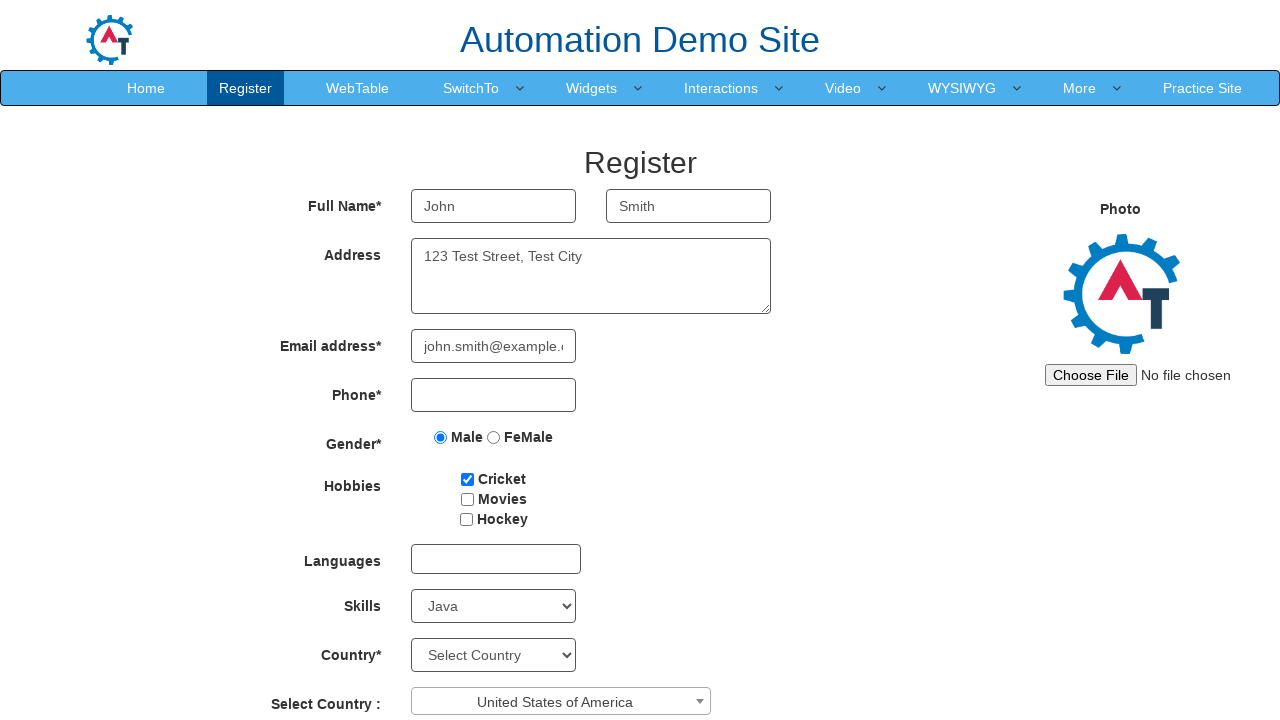

Selected birth year '1990' on select#yearbox
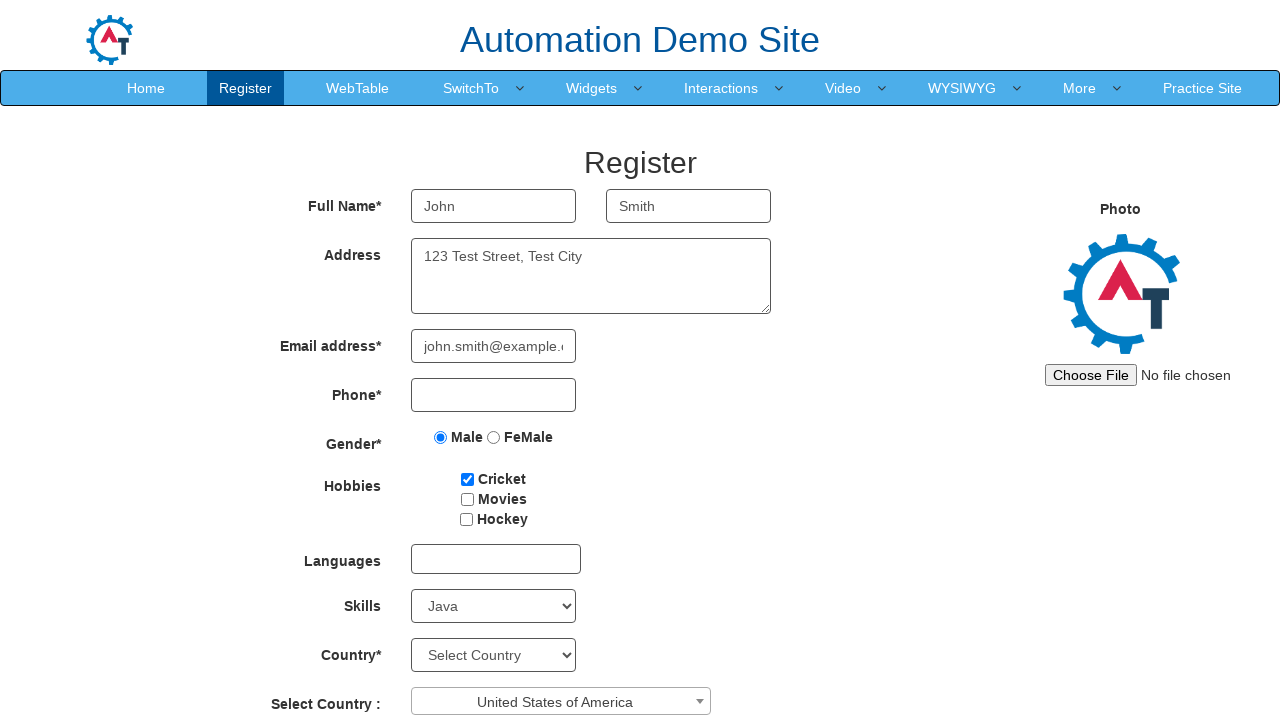

Selected birth month 'January' on select[placeholder='Month']
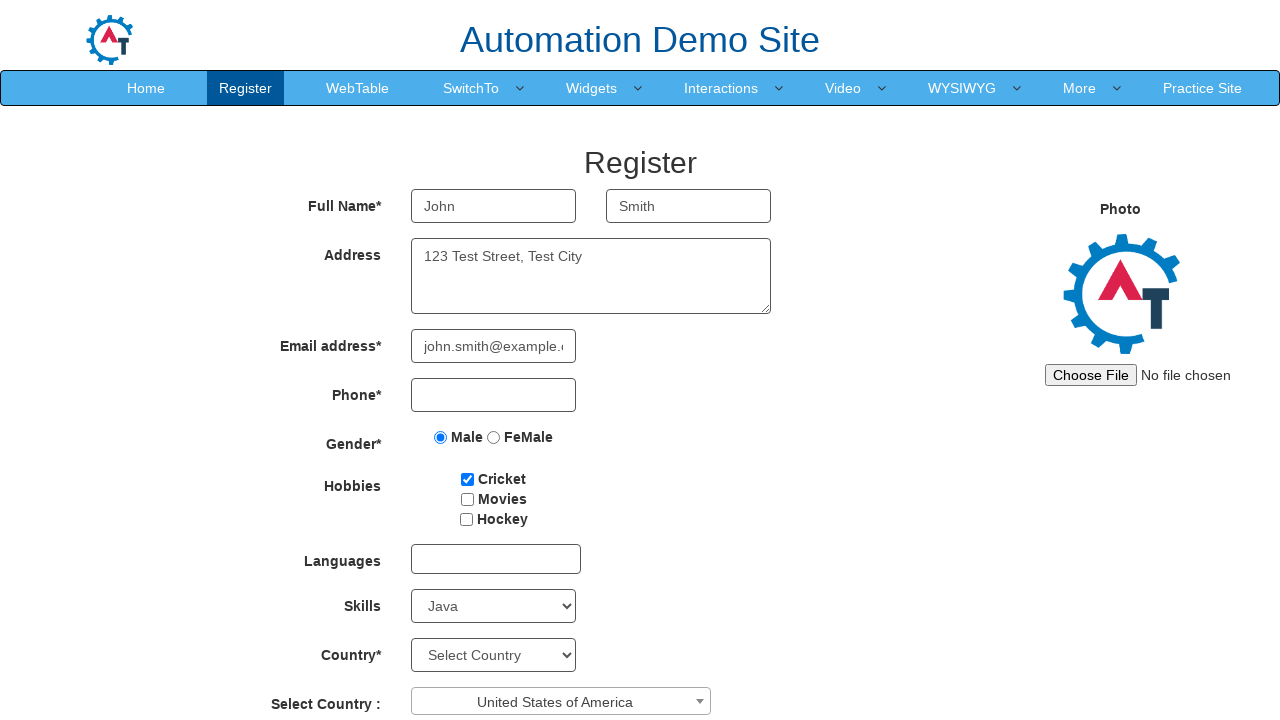

Selected birth day '15' on select#daybox
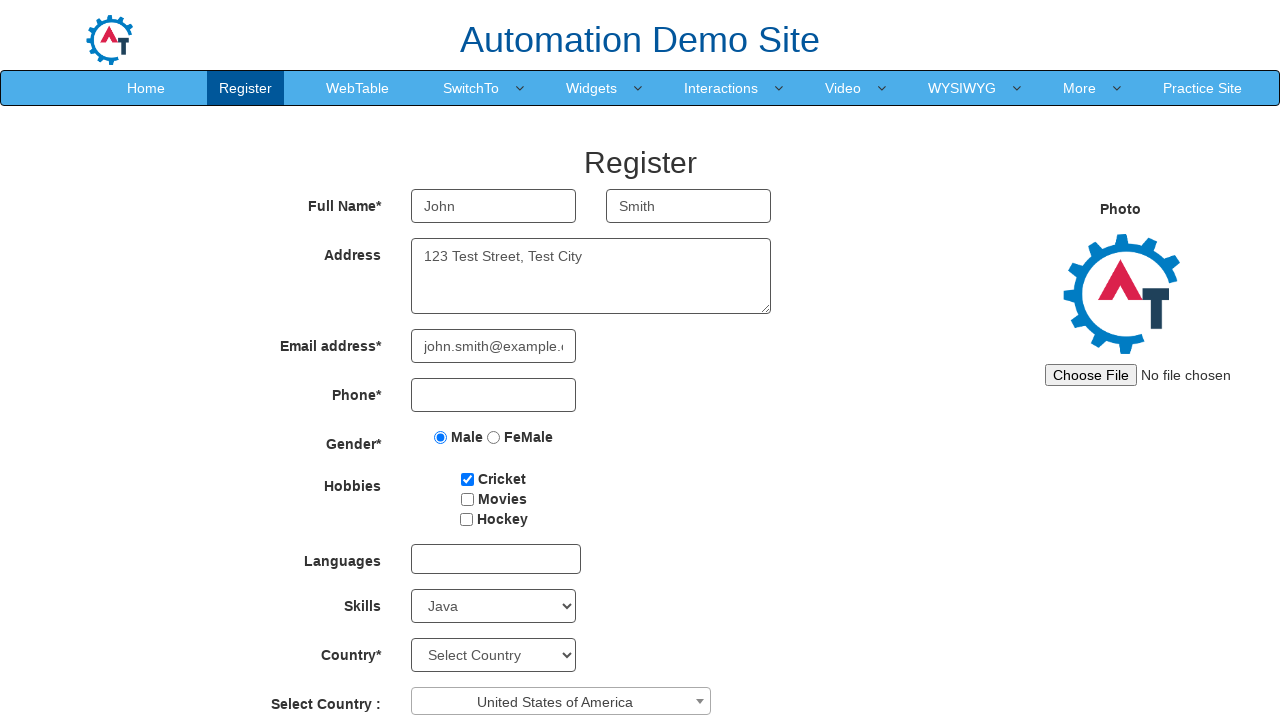

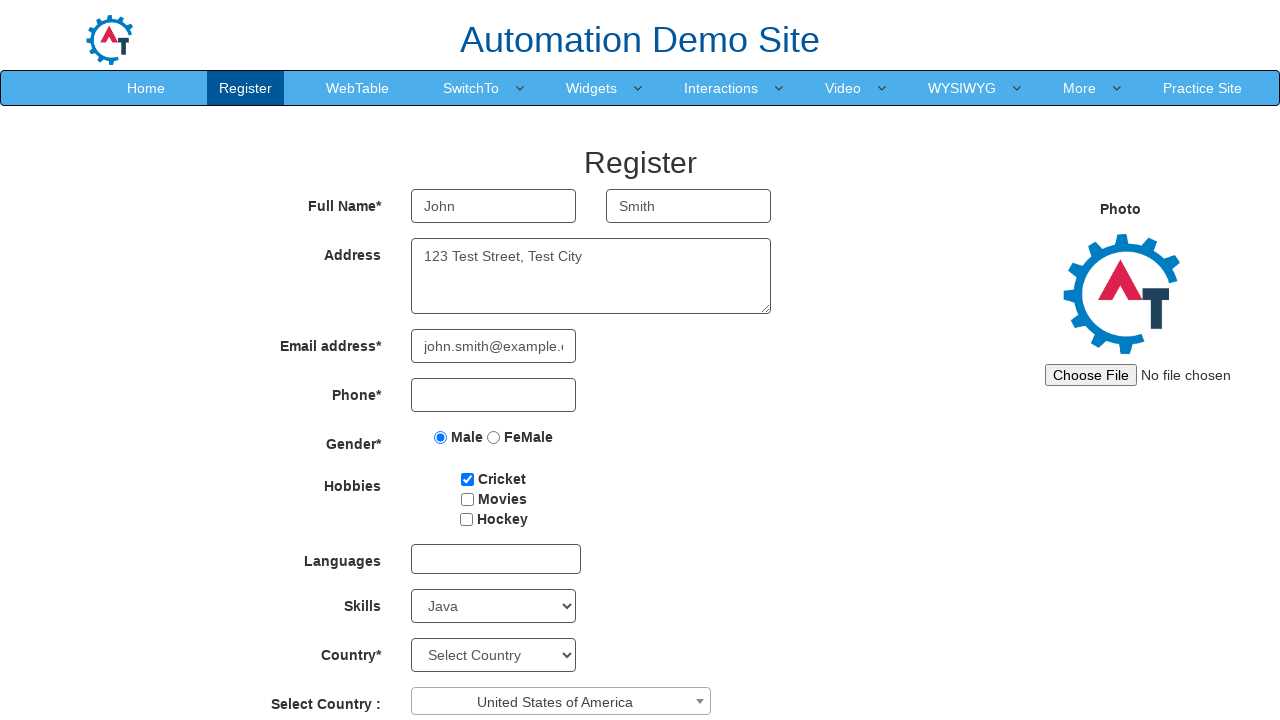